Tests navigation to the Websites category section by clicking the category link and verifying the URL changes correctly

Starting URL: https://relay.prototyp.digital/

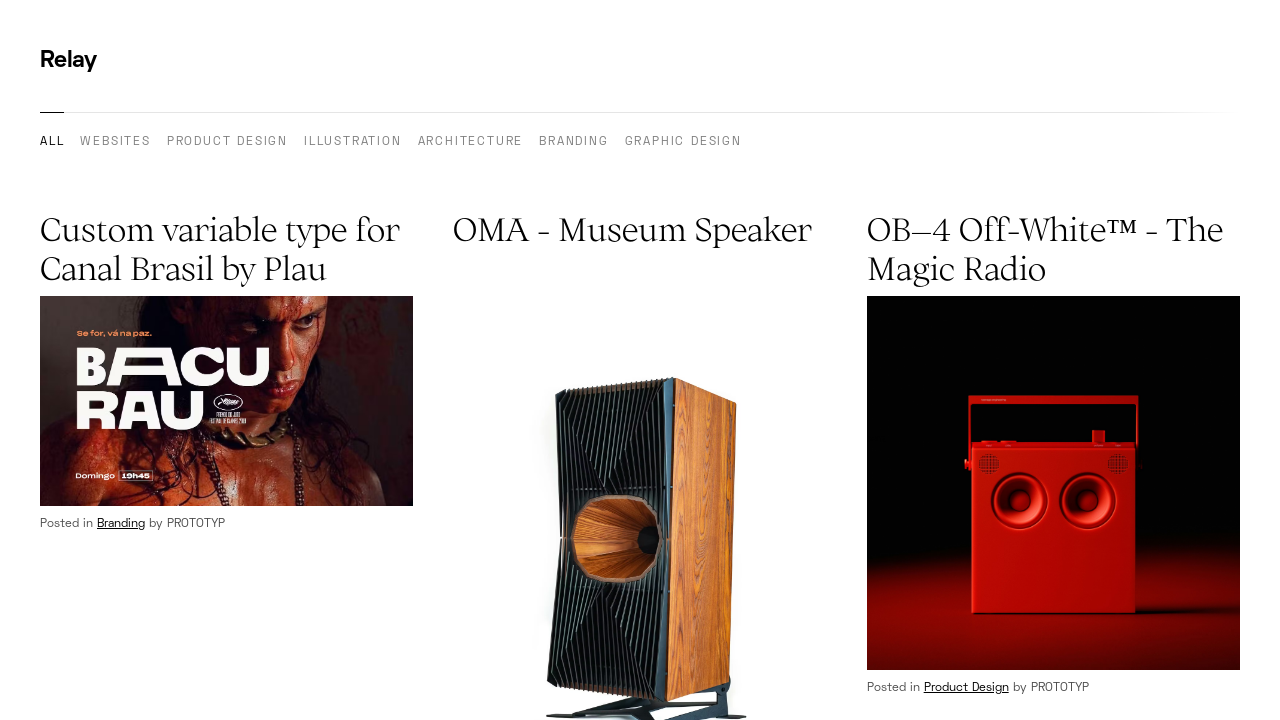

Clicked on the 'Websites' category link at (116, 143) on [href="/category/websites"]
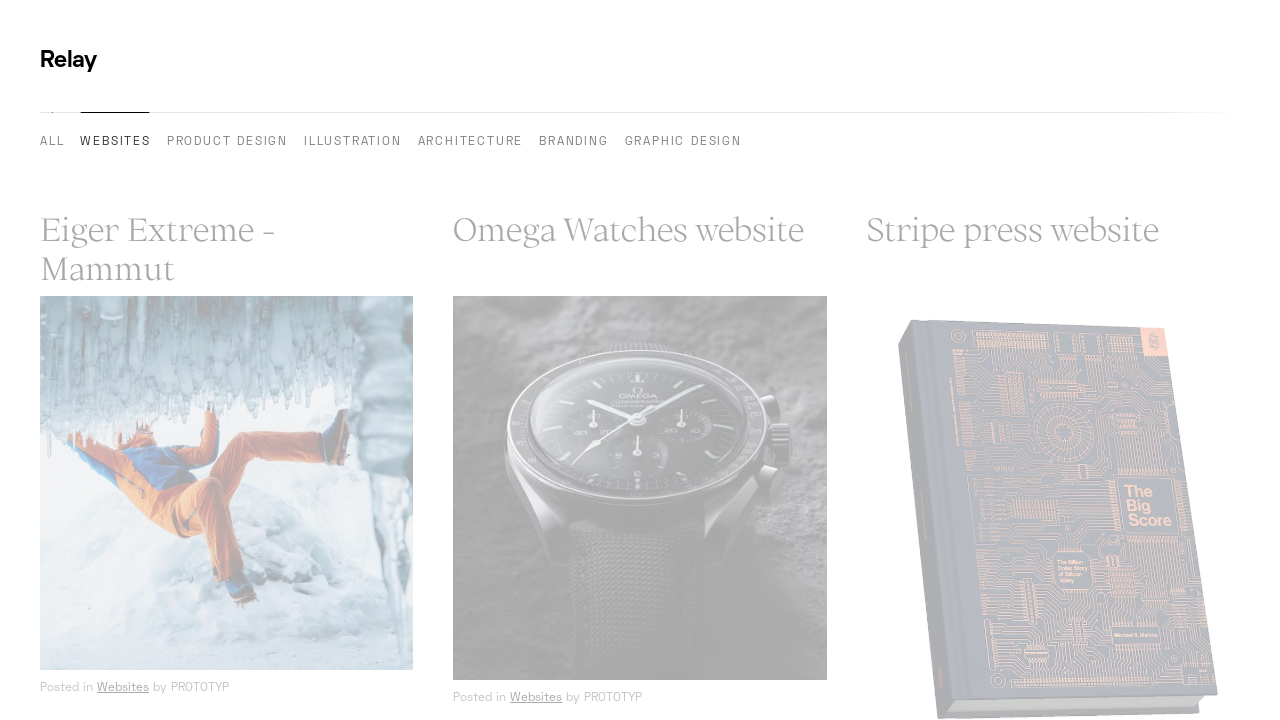

Navigated to Websites category section and URL verified
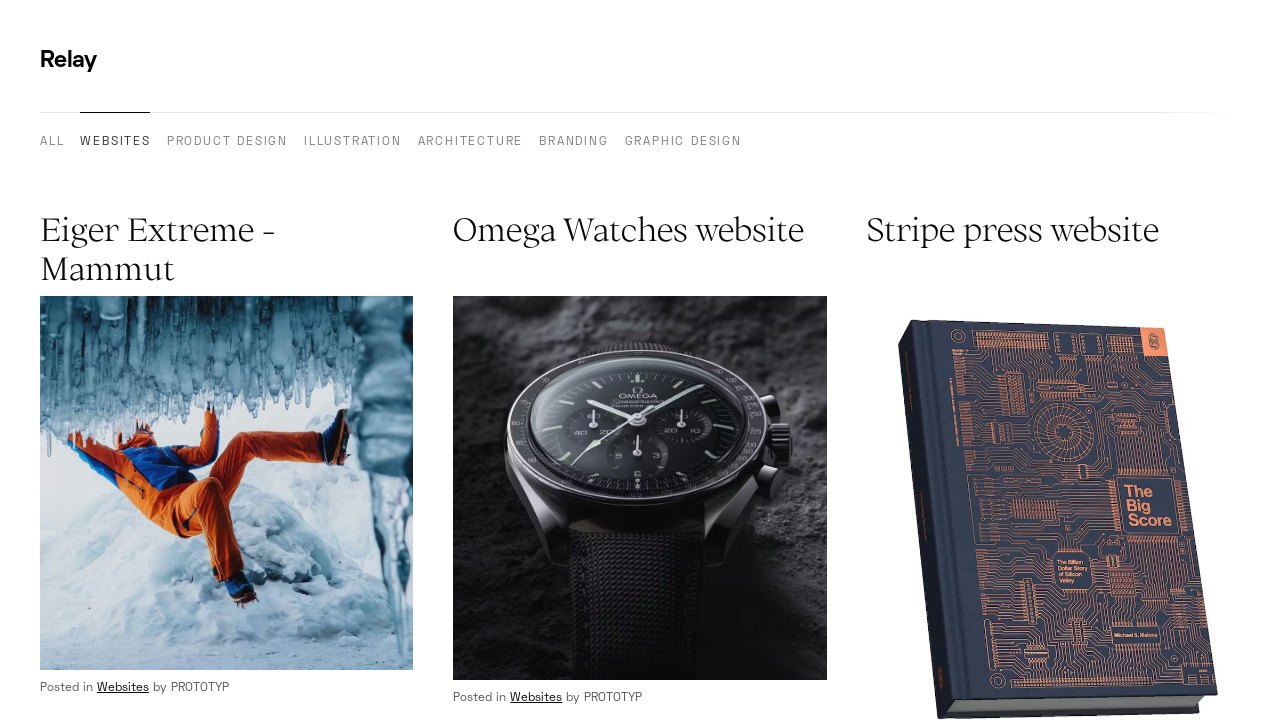

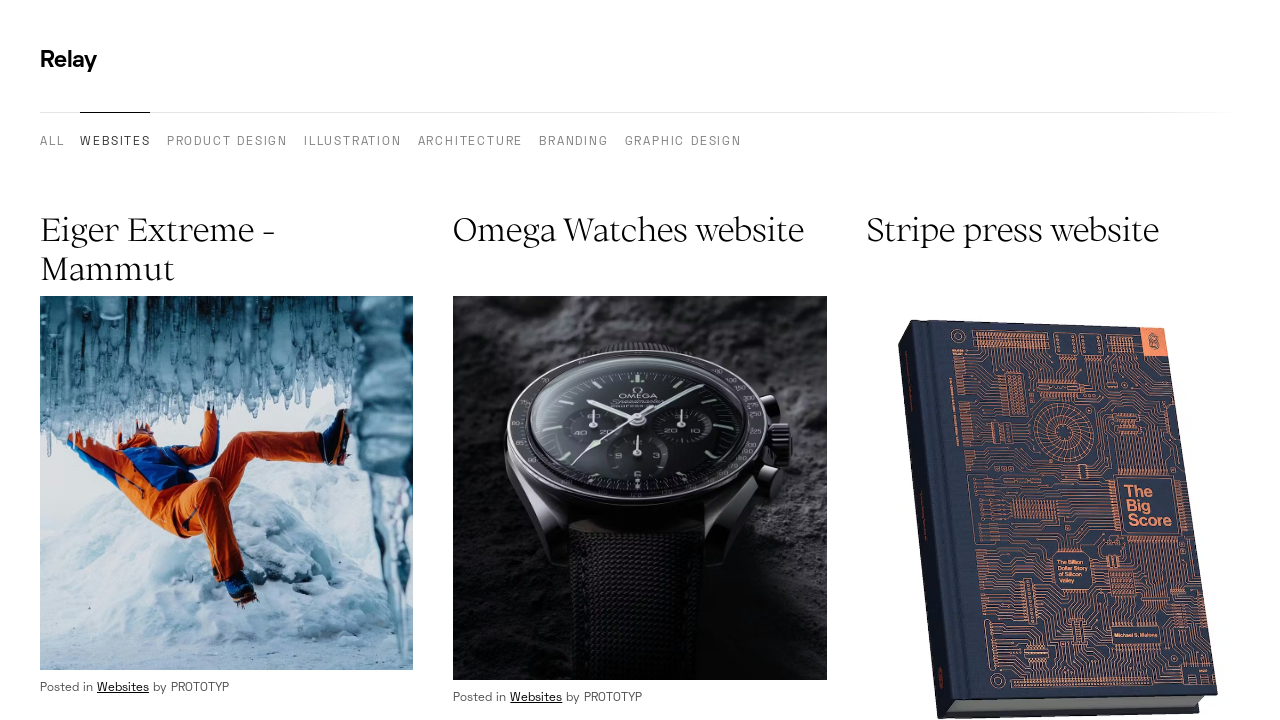